Tests adding a product to cart by clicking the first "Add to Cart" button and verifying the checkout button appears

Starting URL: https://bstackdemo.com/

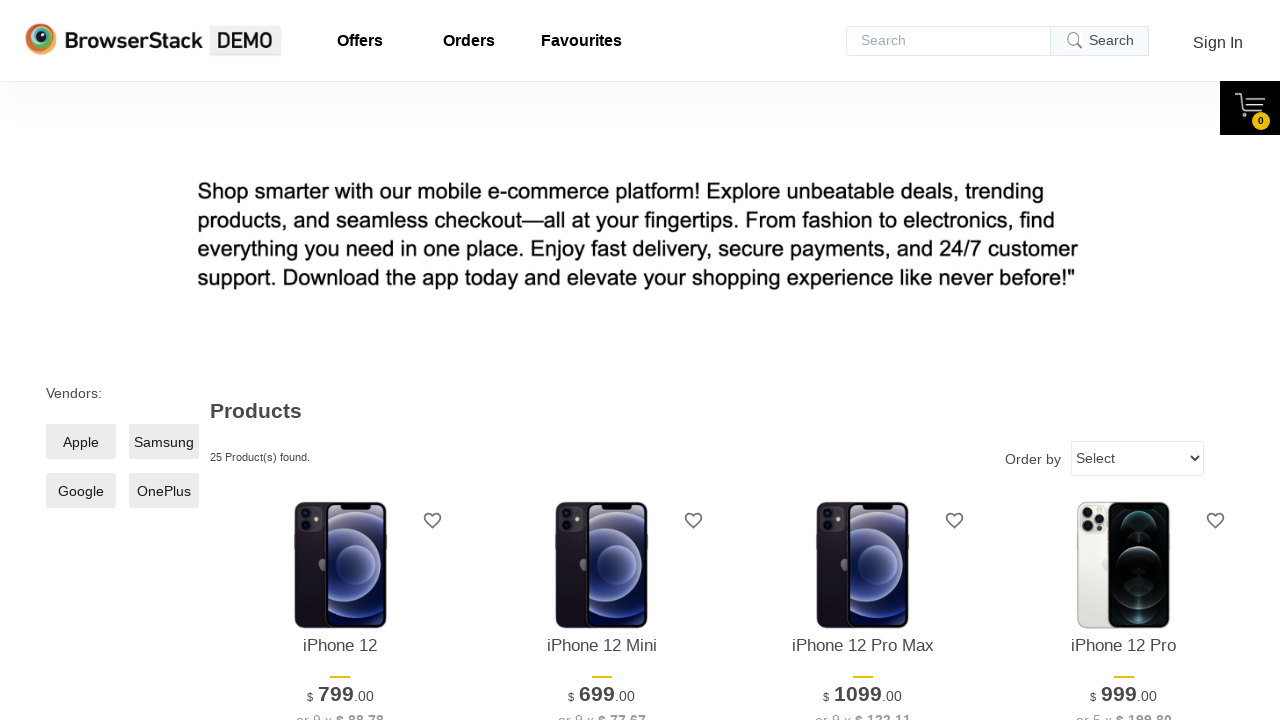

Clicked the first 'Add to Cart' button at (340, 361) on div.shelf-item__buy-btn >> nth=0
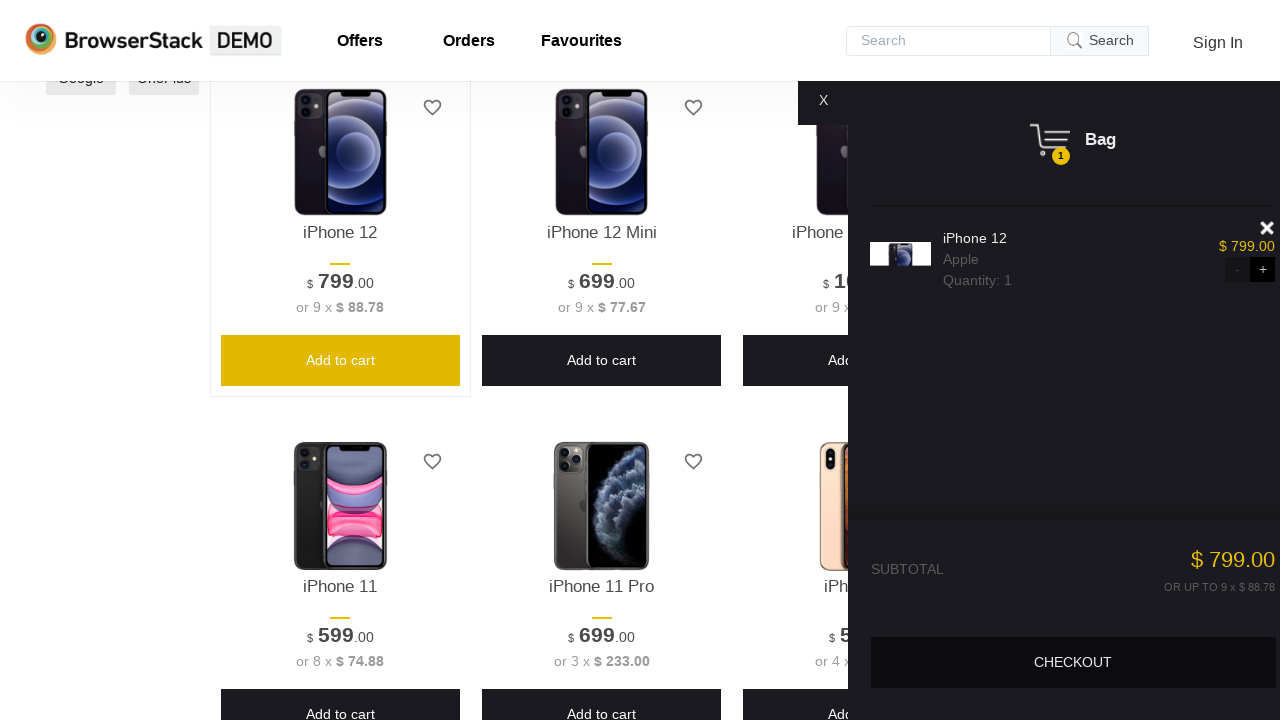

Checkout button appeared and is visible
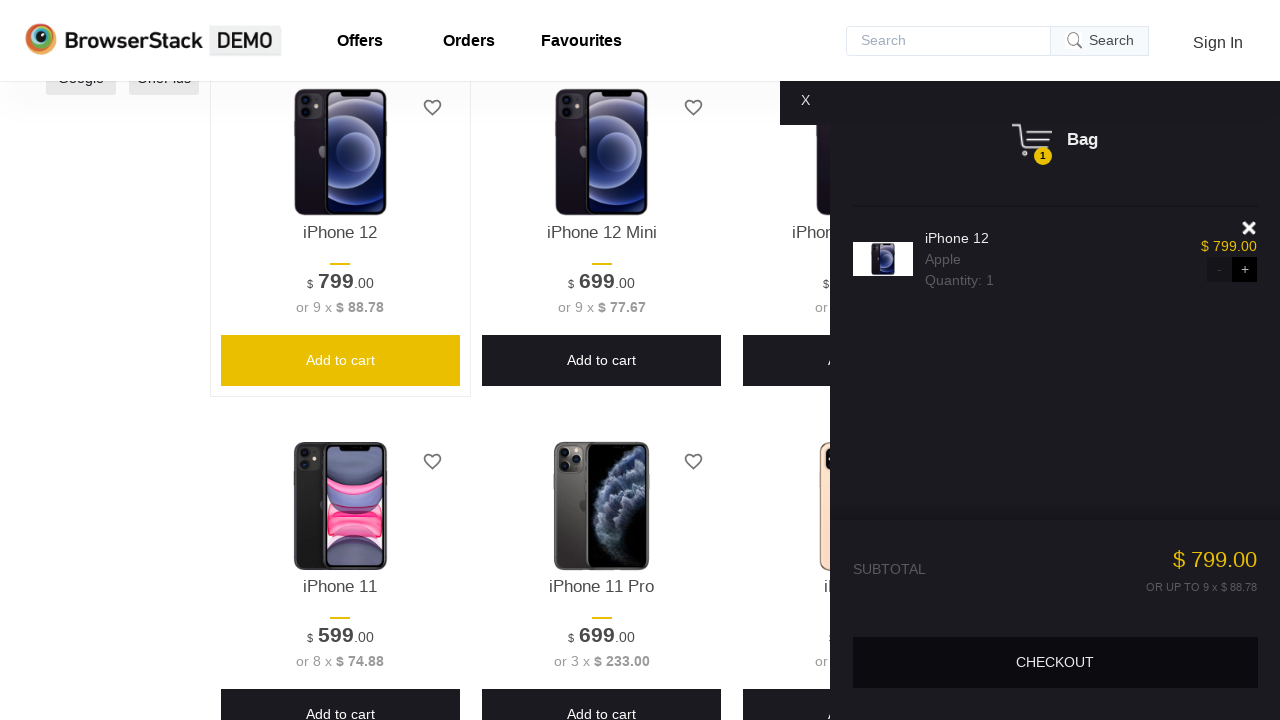

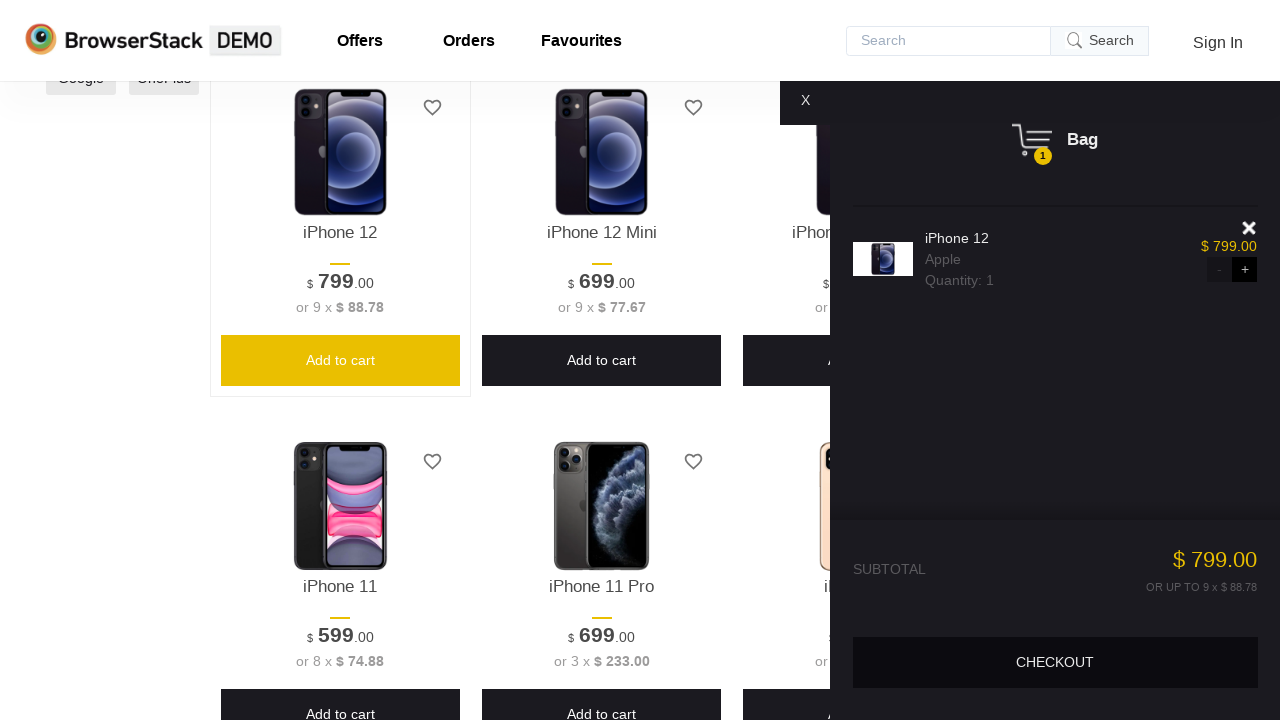